Tests a simple click action on a button and verifies the success message appears

Starting URL: https://action-class-practice.vercel.app/

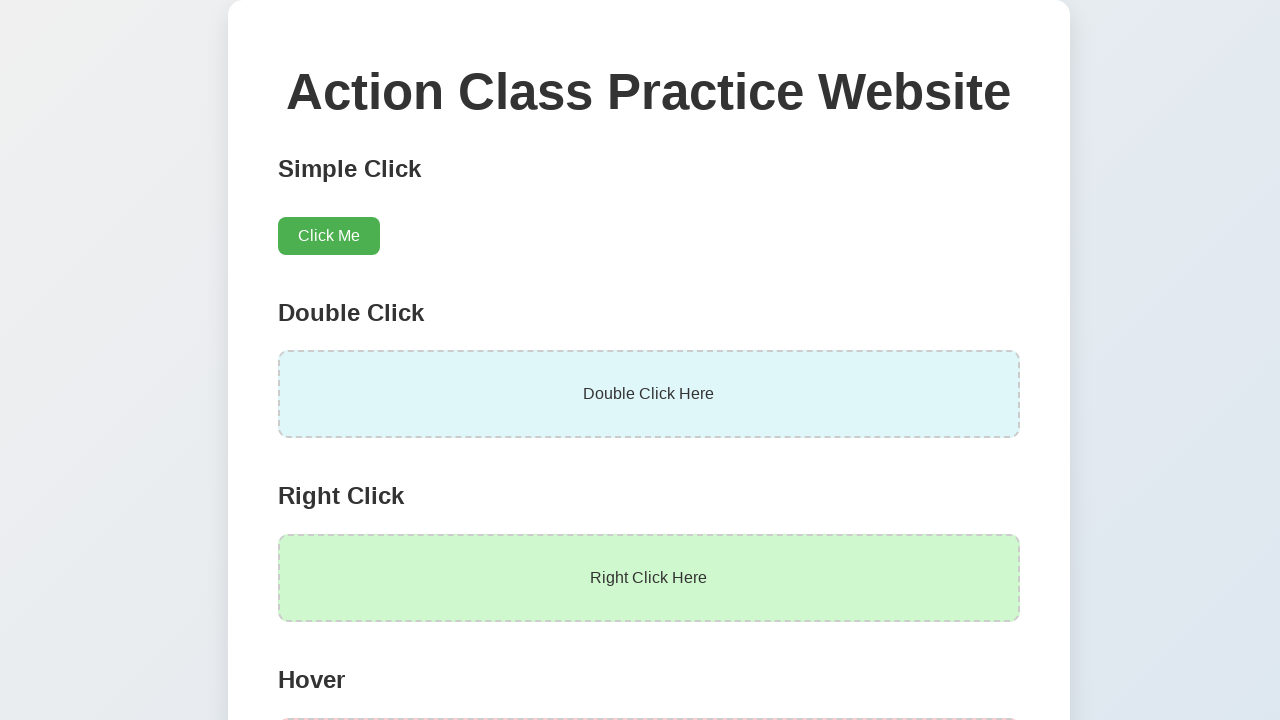

Clicked the clickMe button at (328, 236) on #clickButton
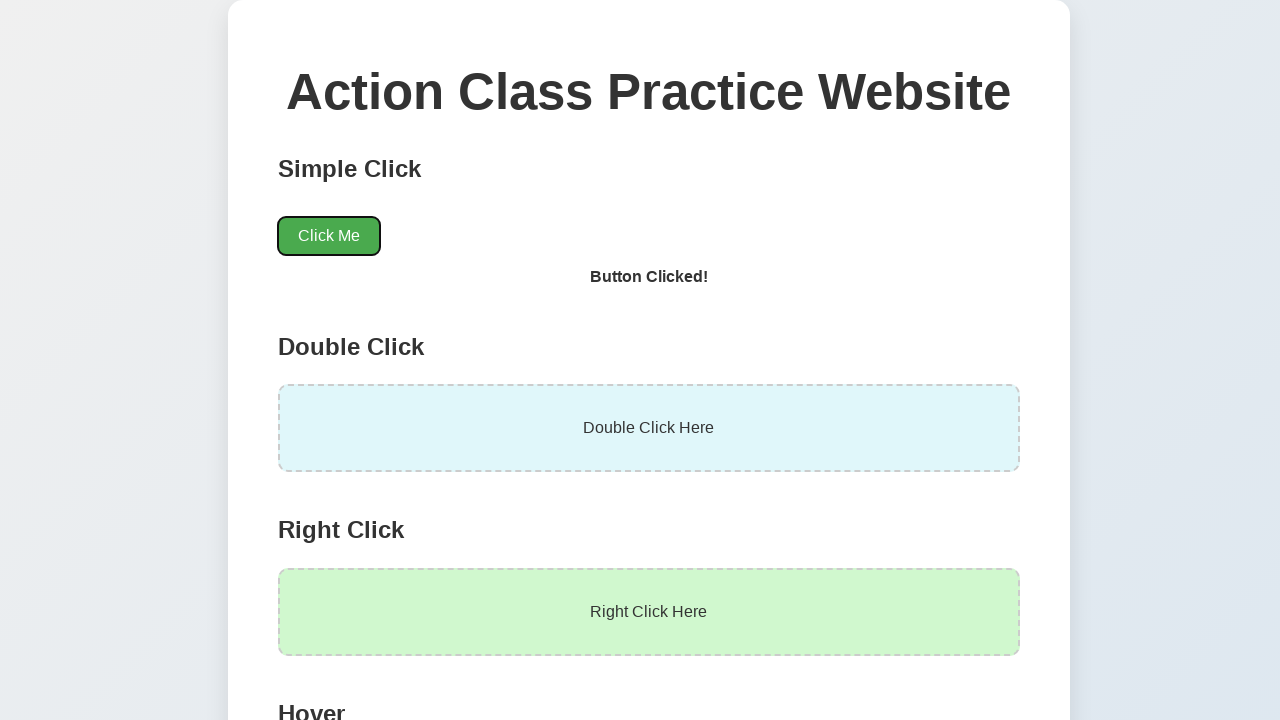

Success message element loaded
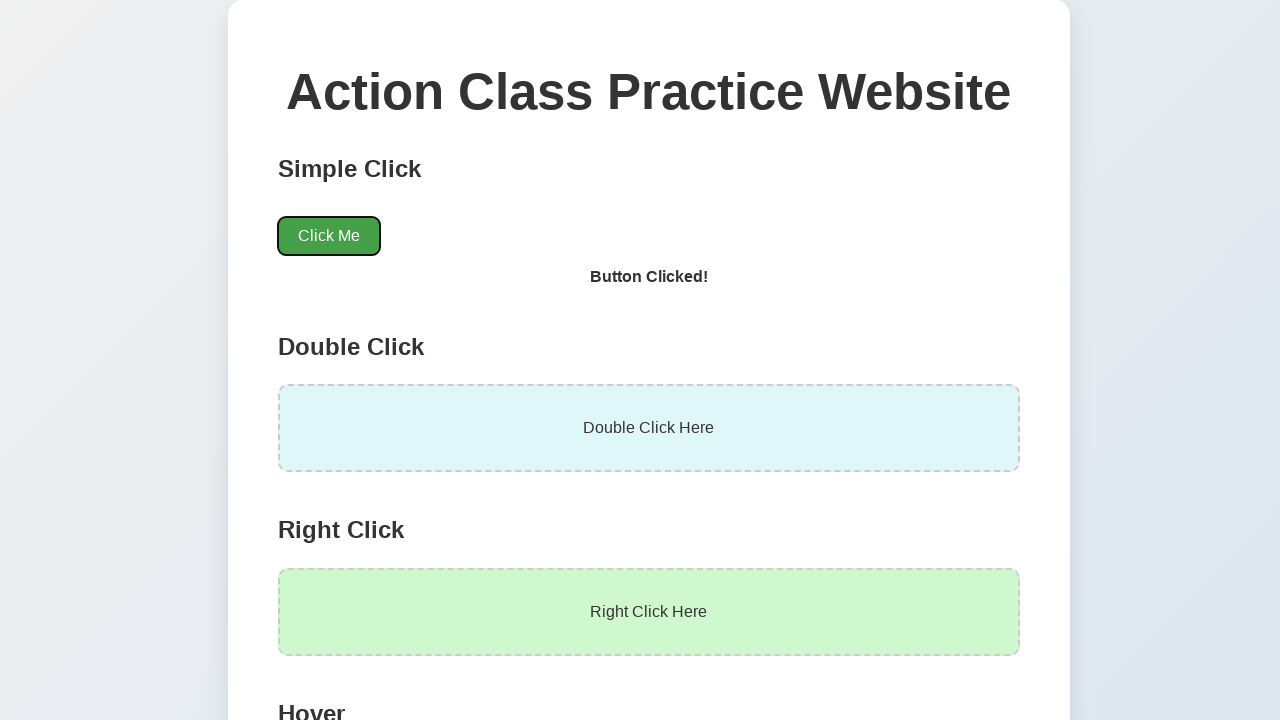

Verified success message displays 'Button Clicked!'
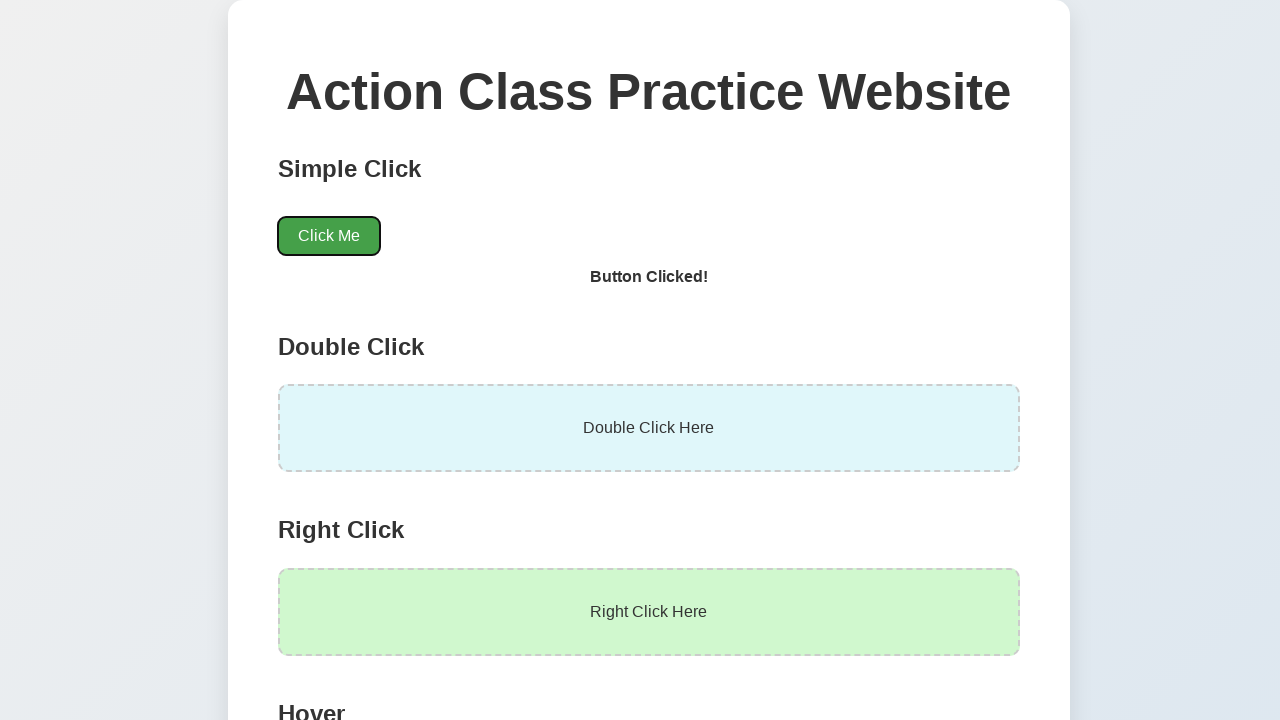

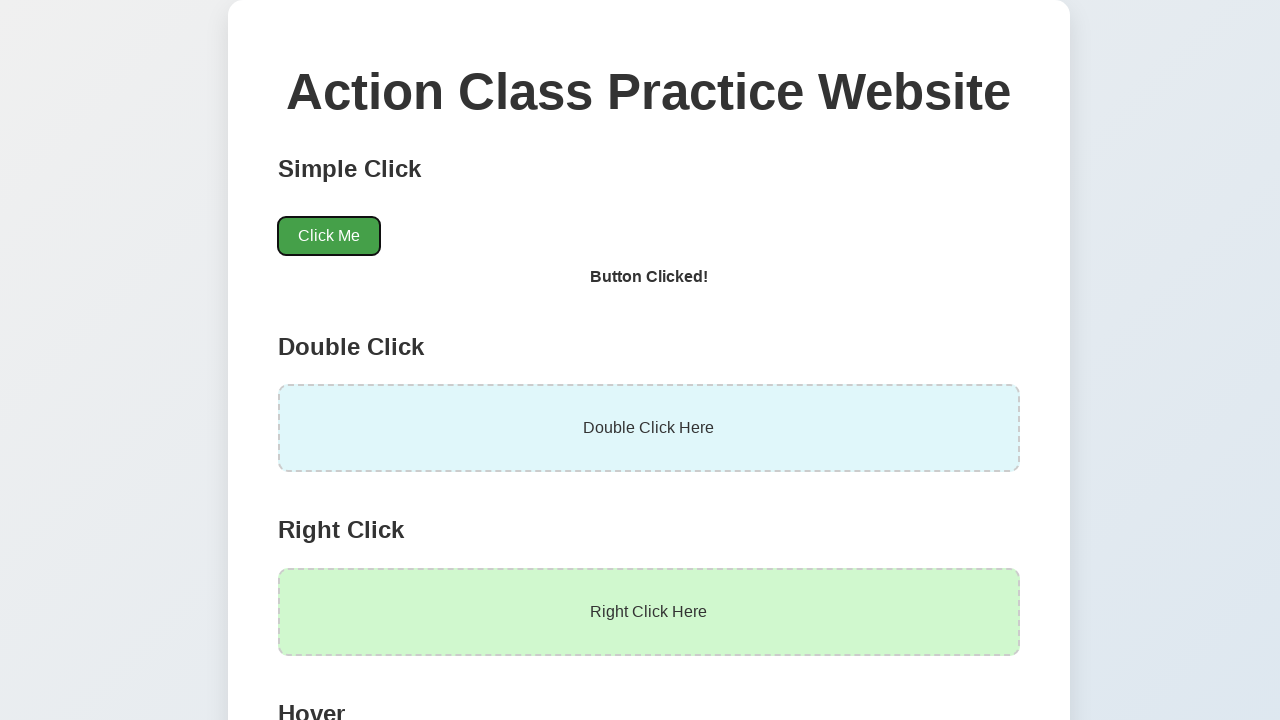